Tests dropdown select functionality by verifying options count and selecting an option by visible text

Starting URL: https://www.hyrtutorials.com/p/html-dropdown-elements-practice.html

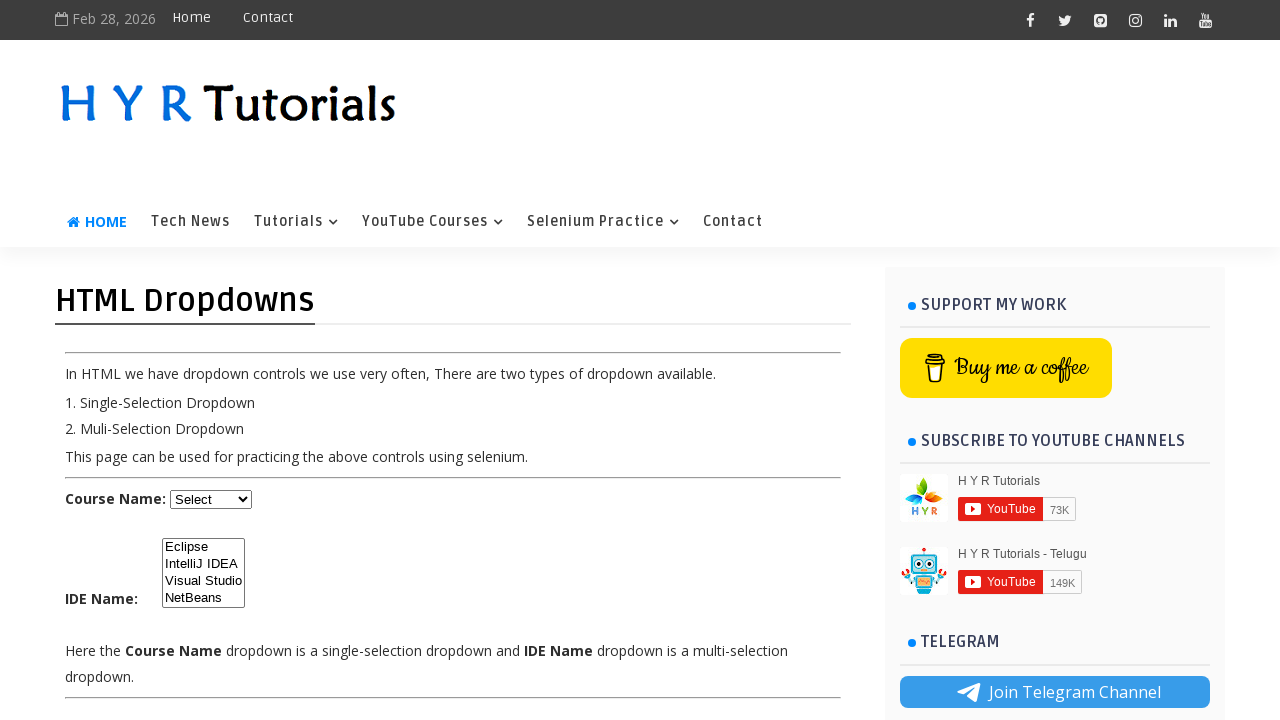

Waited for dropdown selector '#course' to be visible
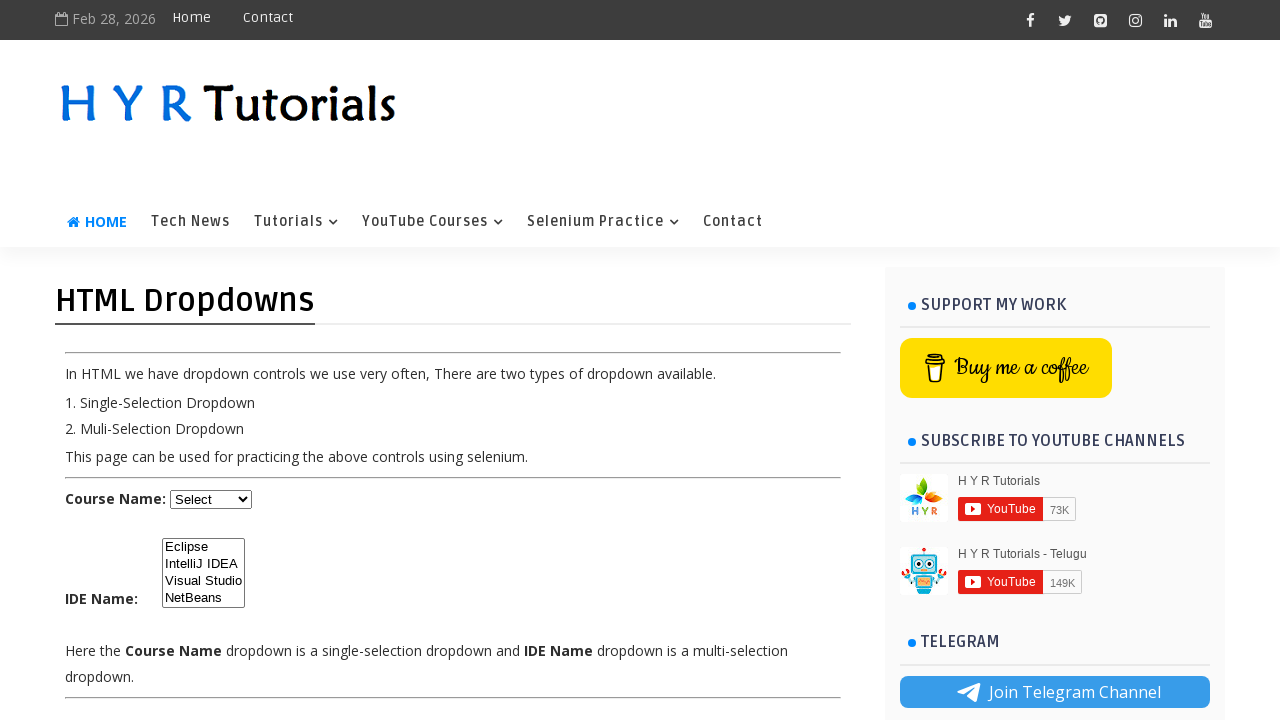

Retrieved all dropdown options - found 5 options
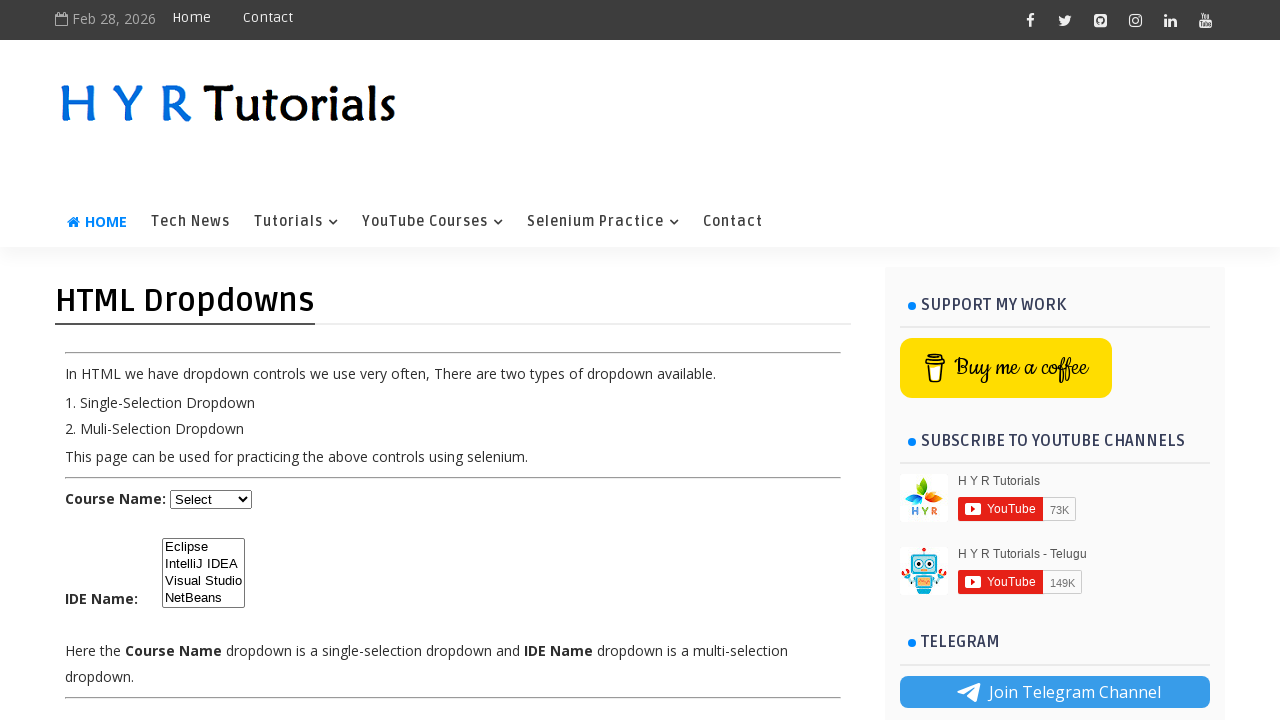

Selected 'Java' option from the dropdown by visible text on #course
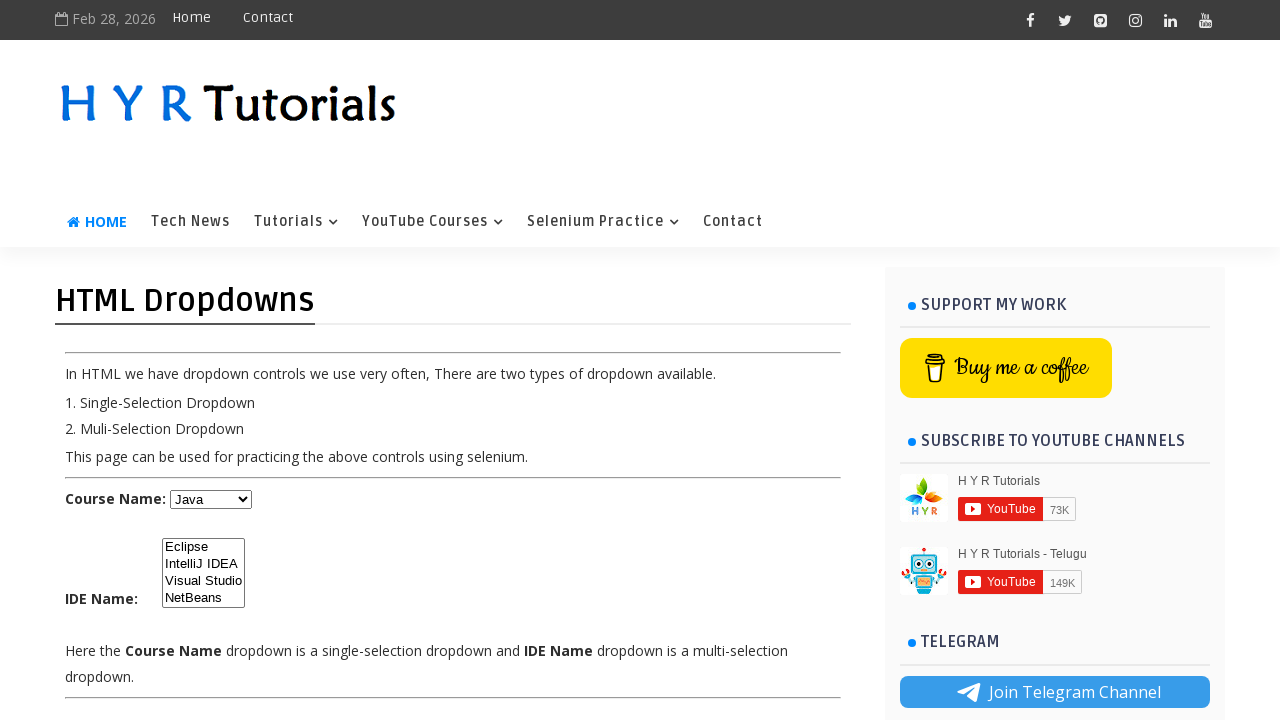

Verified selected dropdown value is 'java'
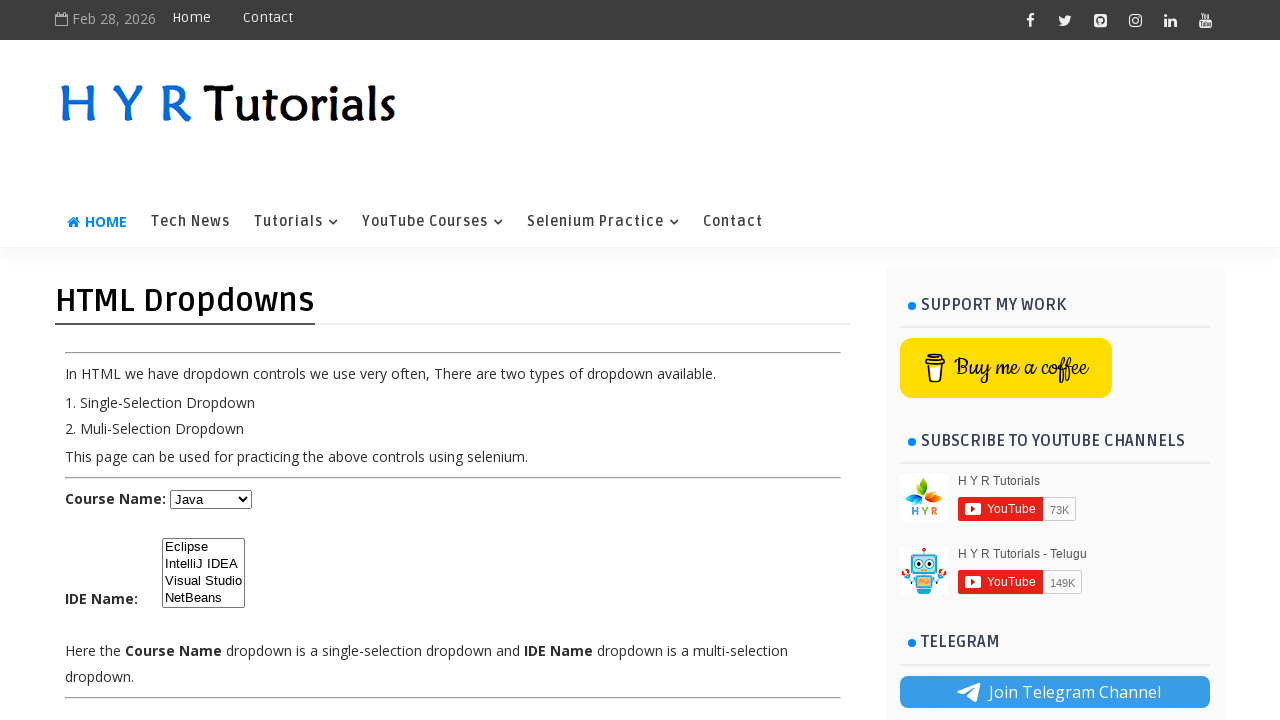

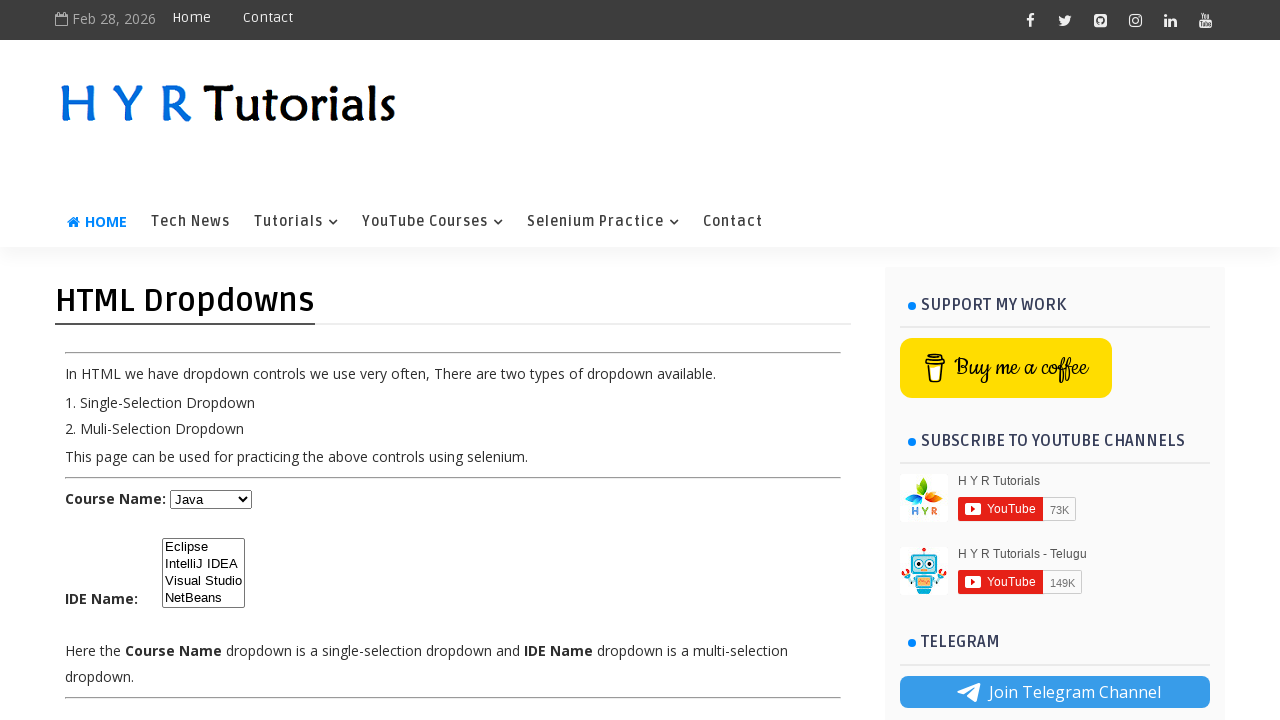